Tests message window handling by clicking the "New Window Message" button, switching to the new window, and verifying the message text is displayed

Starting URL: https://demoqa.com/browser-windows

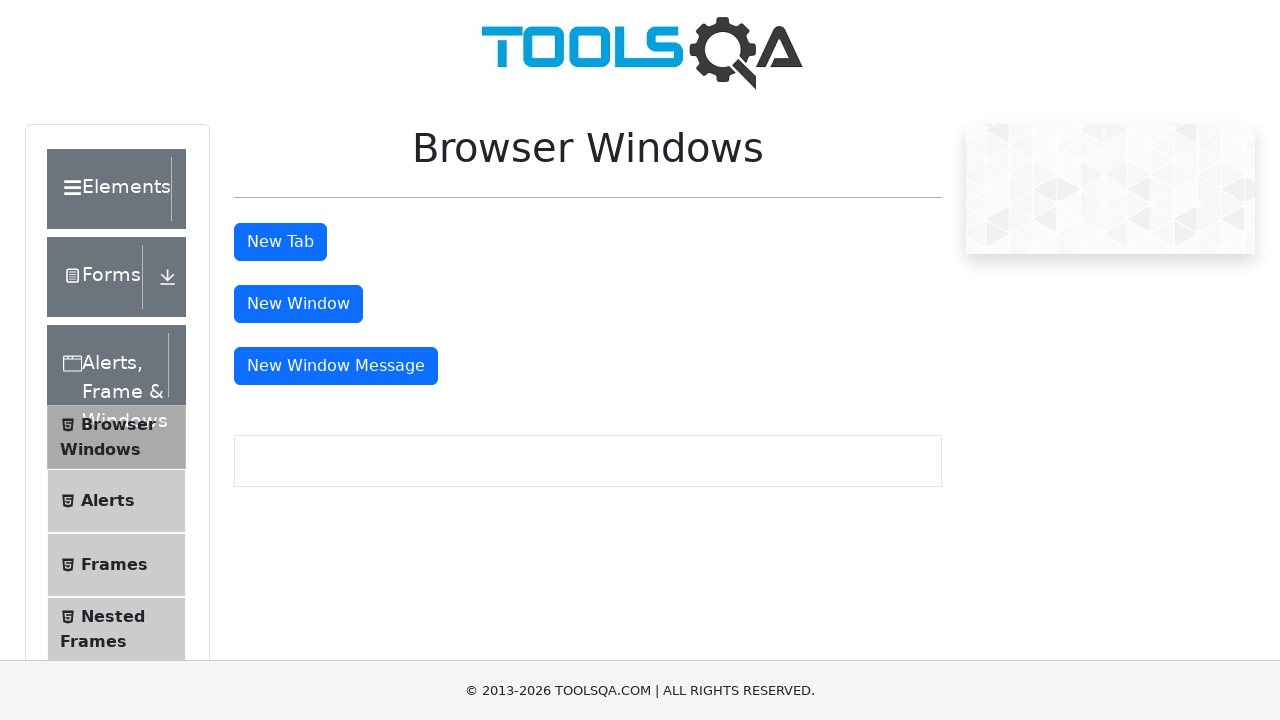

Clicked 'New Window Message' button to open new window at (336, 366) on button#messageWindowButton
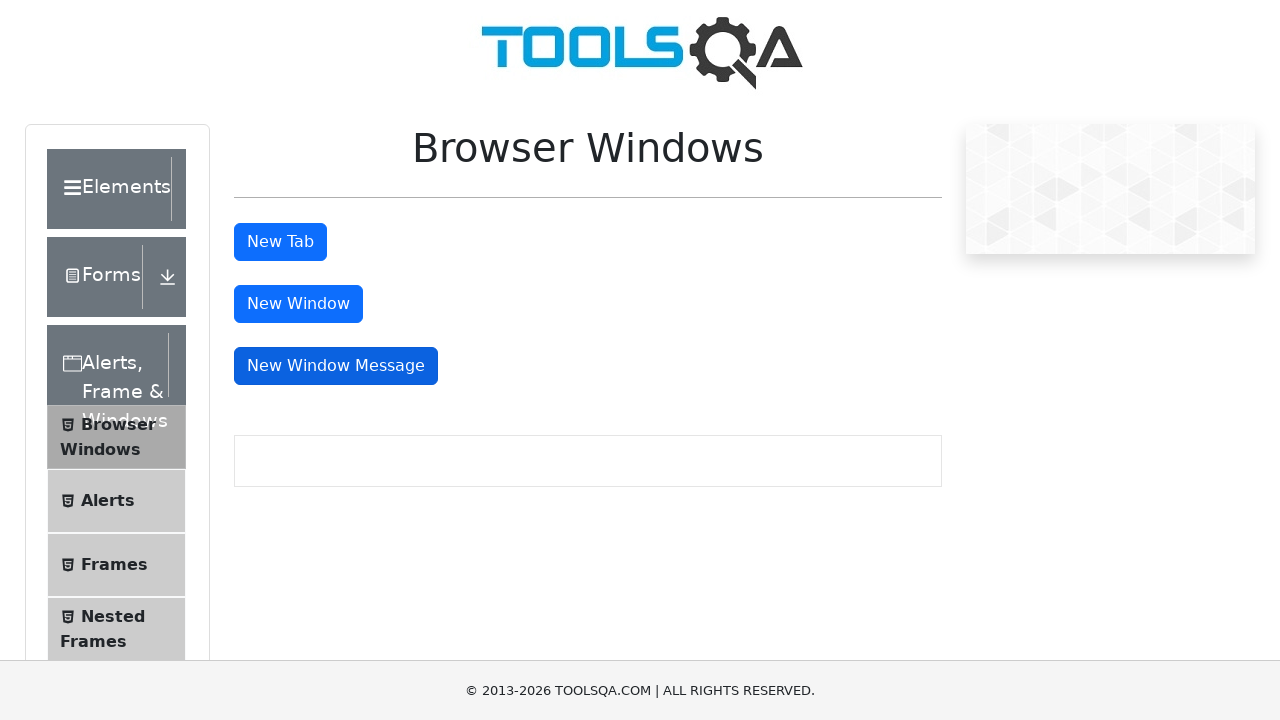

New window opened and captured
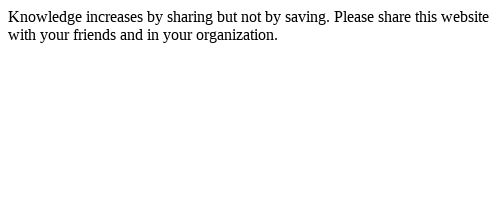

New page loaded completely
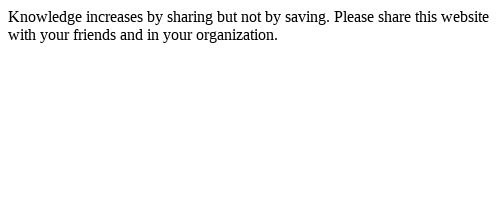

Verified message text containing 'Knowledge' is displayed
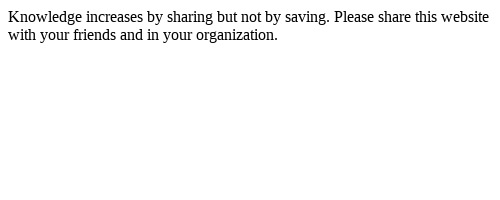

Closed the message window
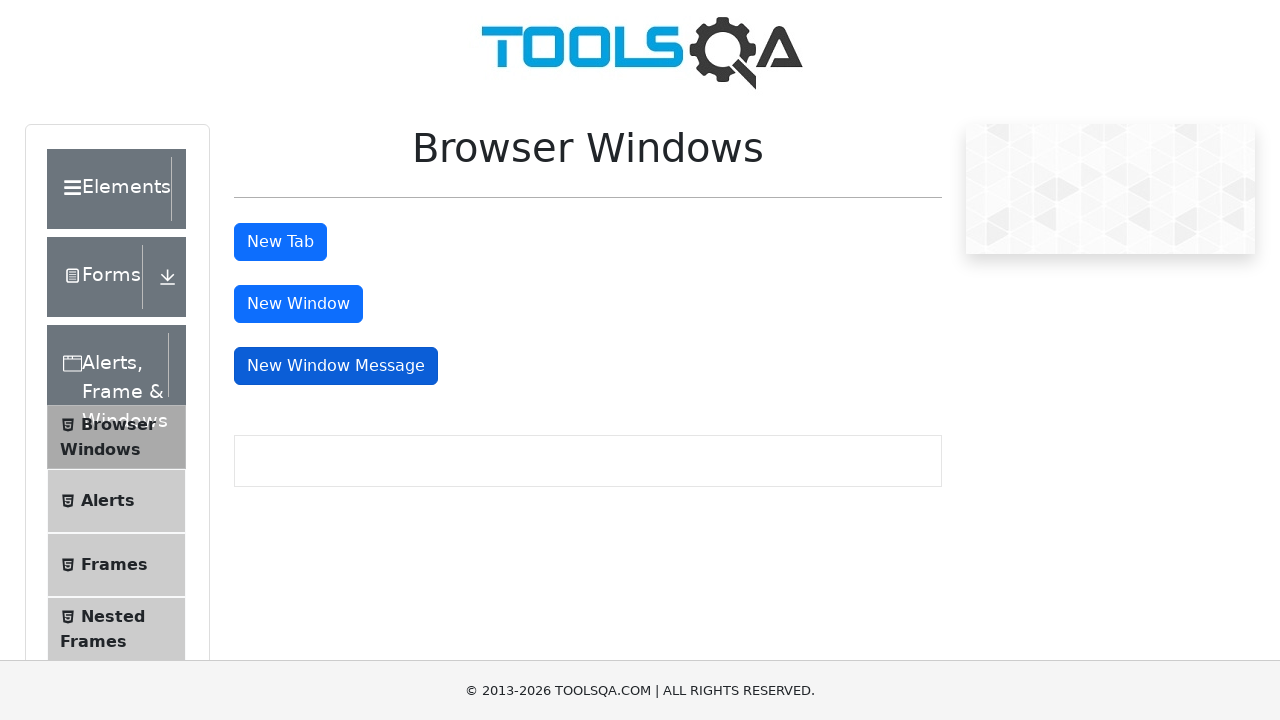

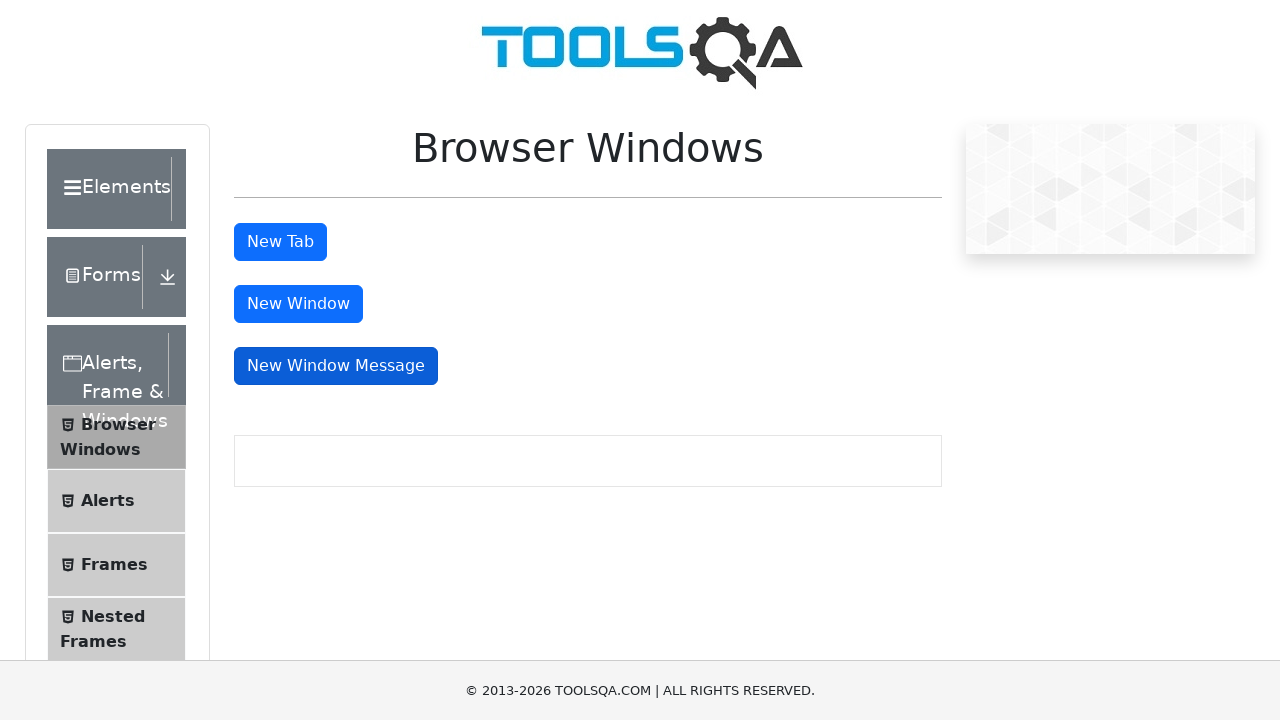